Navigates to Google Doodles page and waits for the page to load. The original script took a screenshot, but the core automation is simply loading the page.

Starting URL: https://doodles.google/

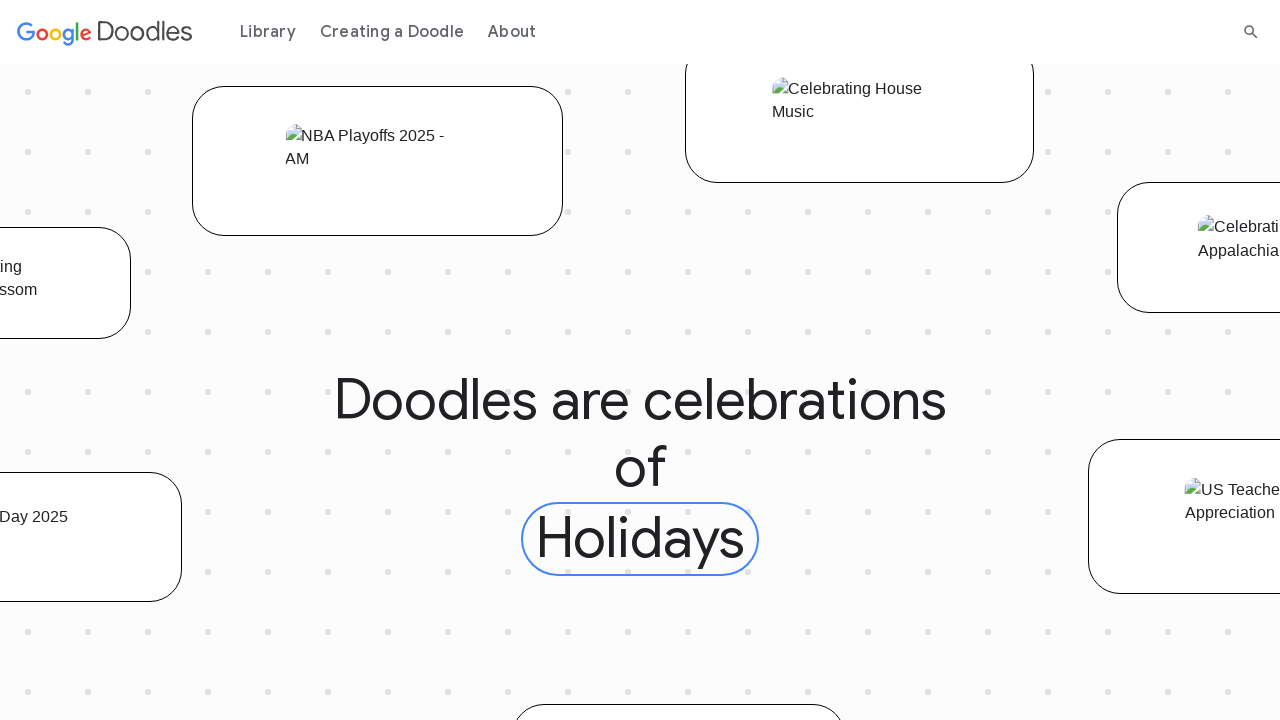

Waited for page to reach networkidle state
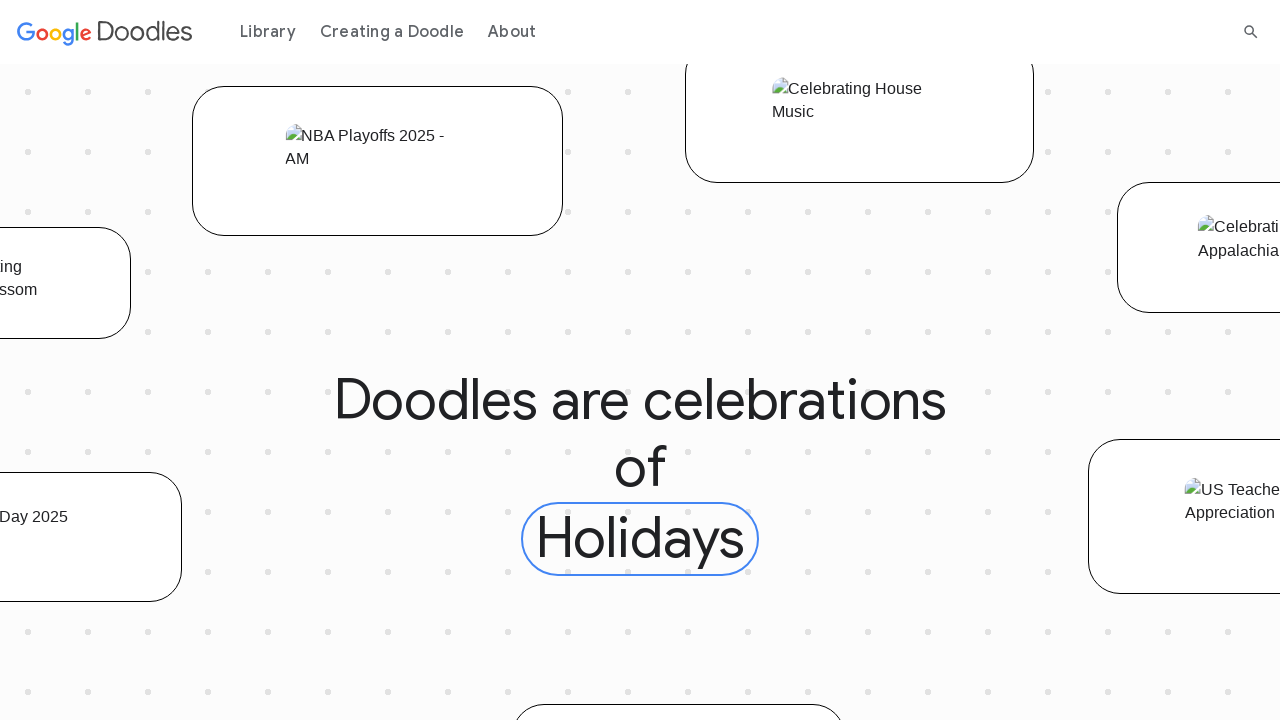

Verified body element is present on Google Doodles page
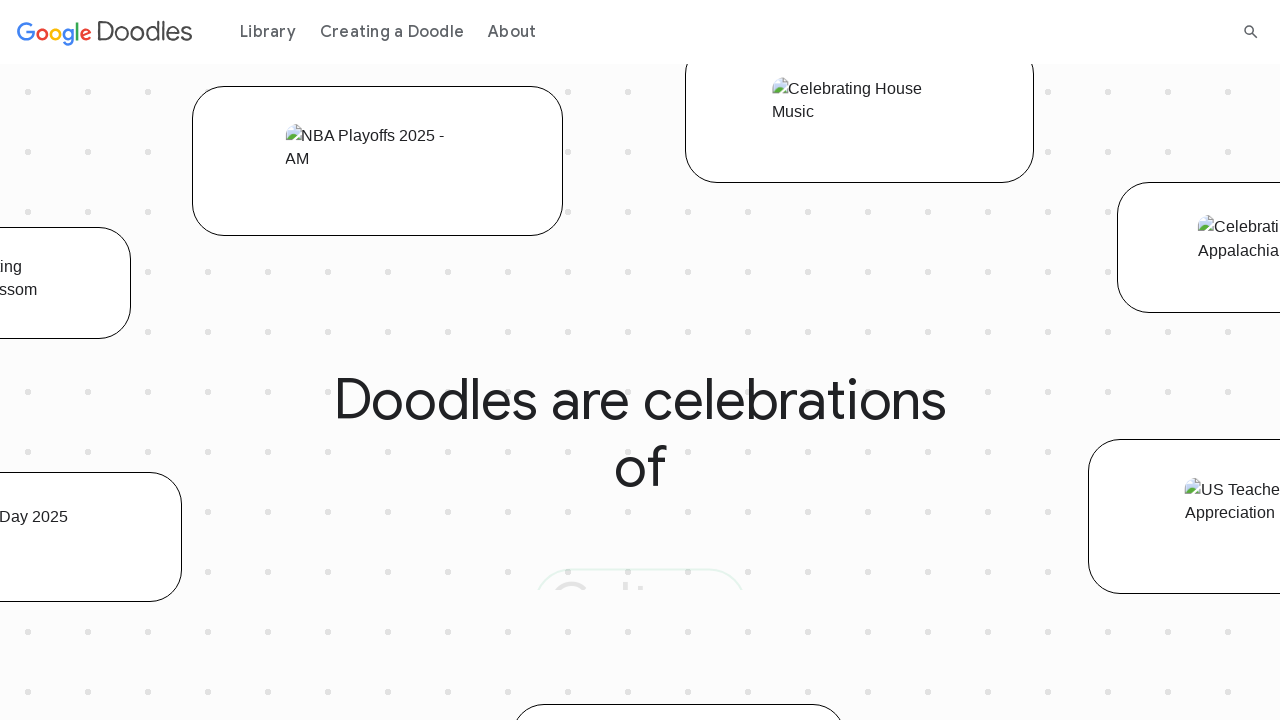

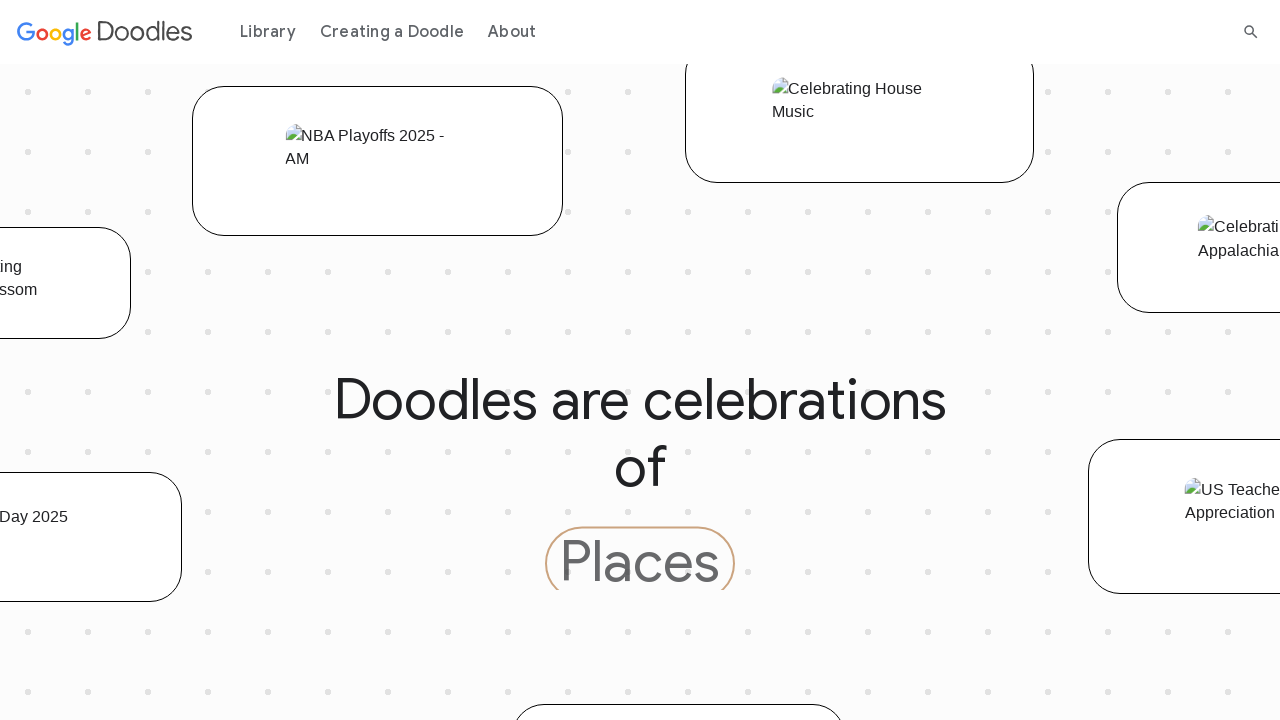